Verifies that contact info elements contain the correct text content for address, phone and email

Starting URL: https://cleverbots.ru/

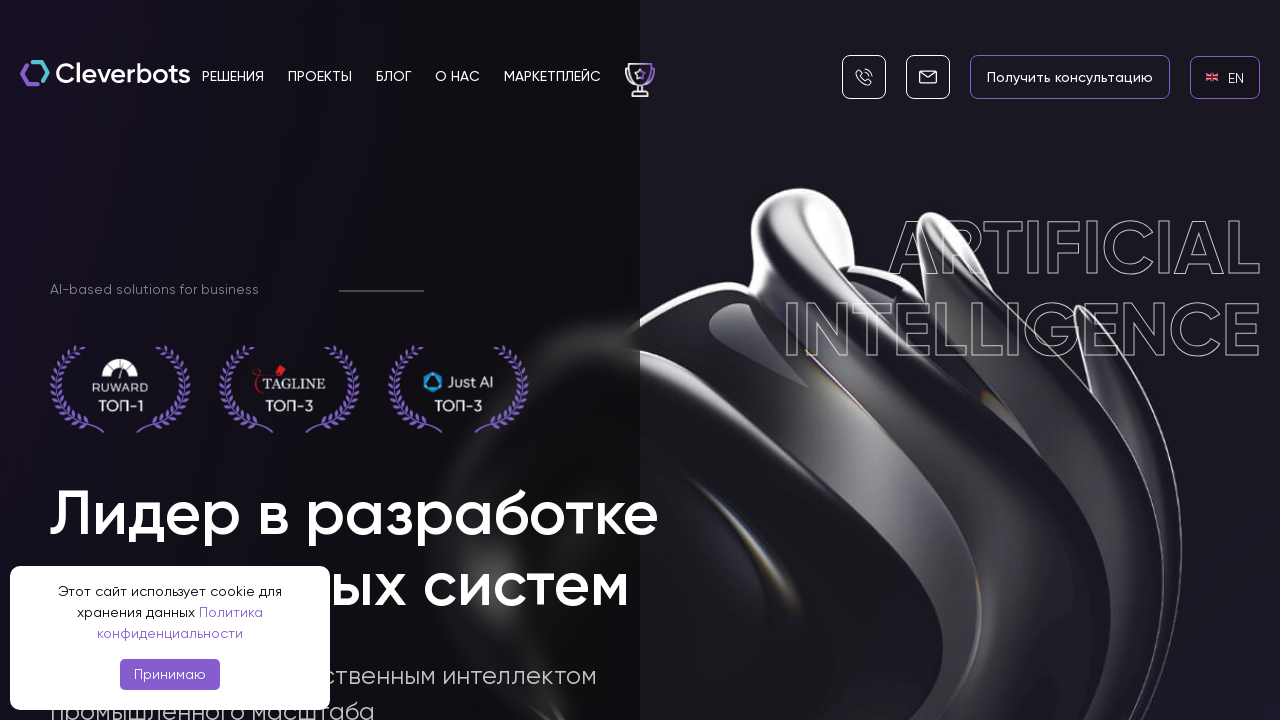

Clicked language switch link to EN at (1225, 77) on internal:role=link[name="en EN"i]
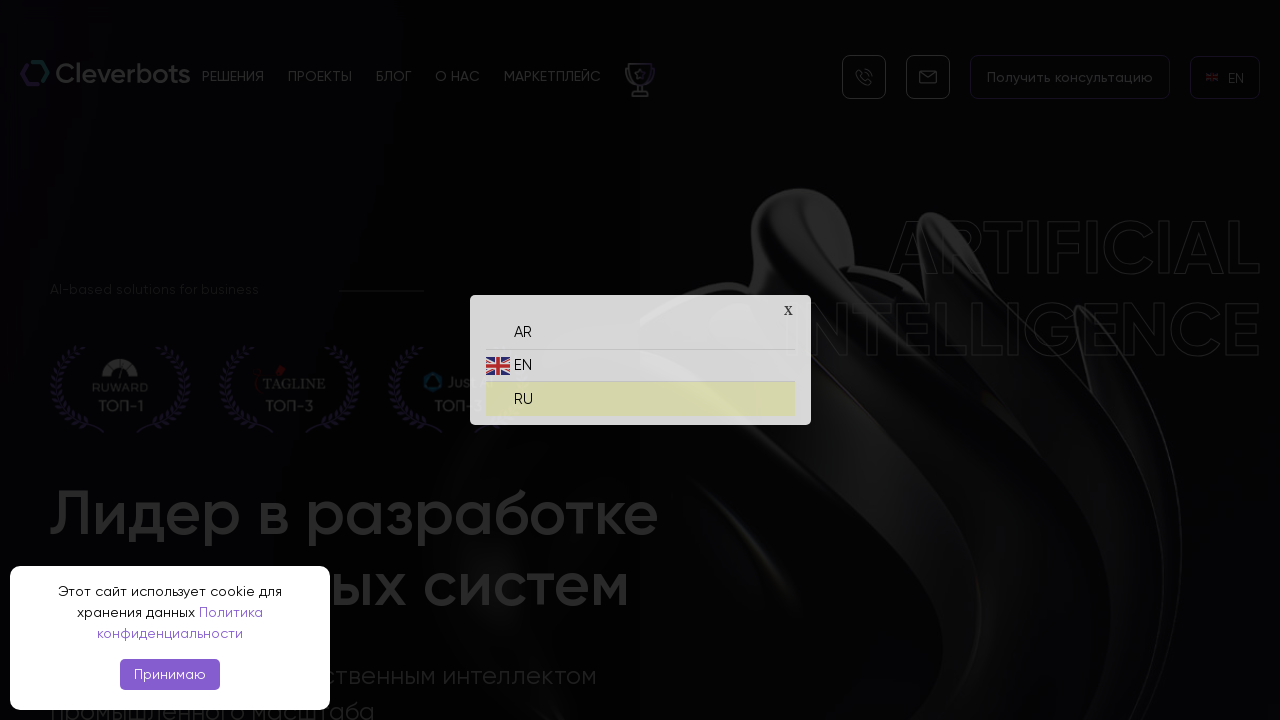

Clicked language switch link back to RU at (640, 394) on internal:role=link[name="ru RU"i]
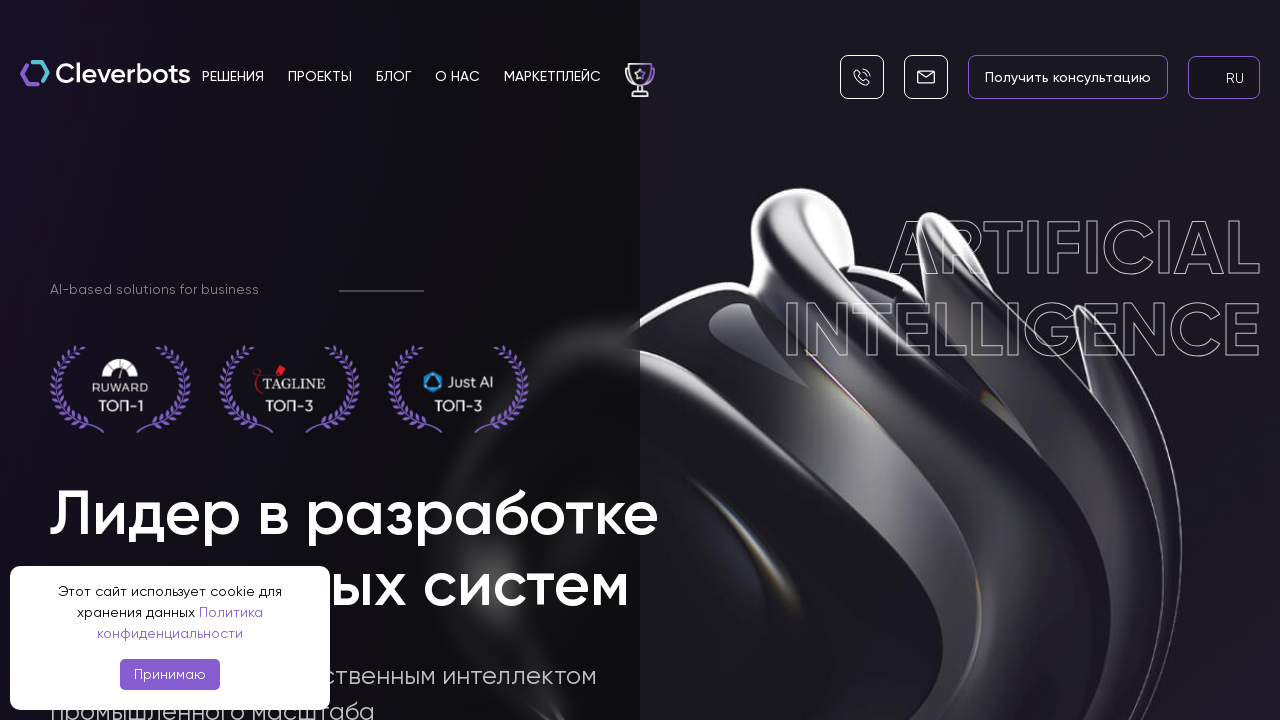

Waited for address section label 'Наш адрес' to appear
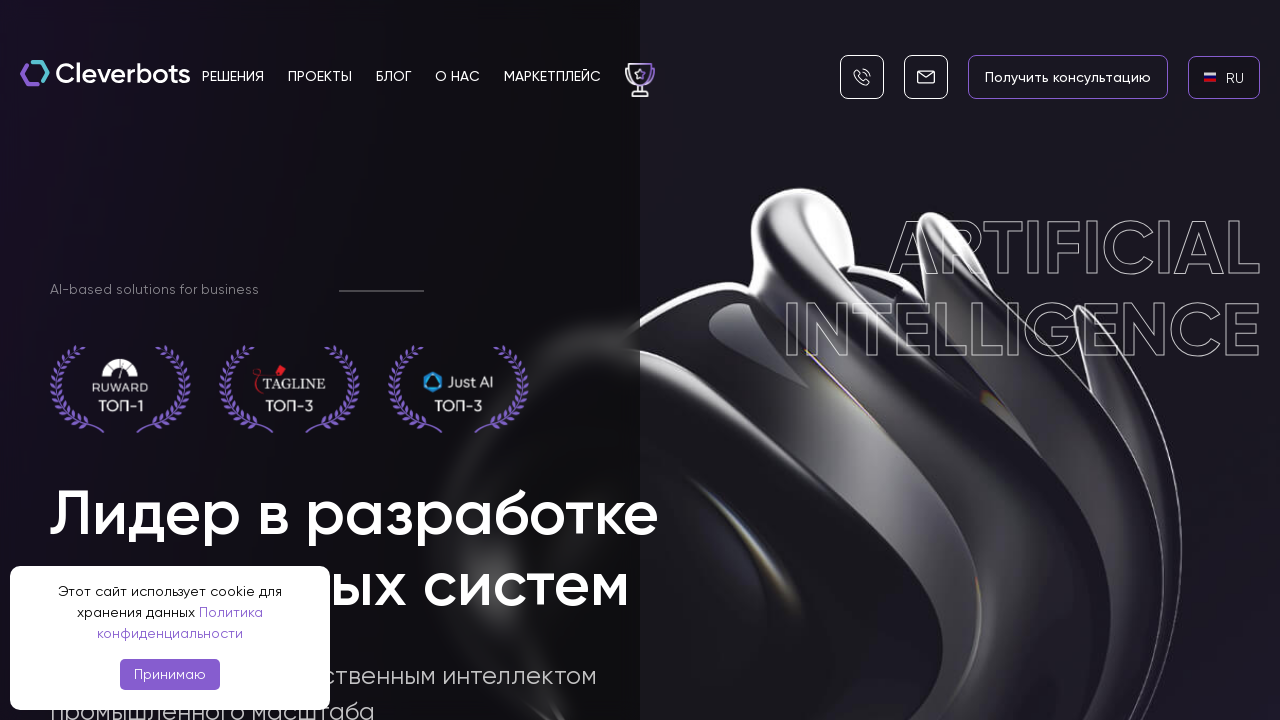

Verified address text content displays correctly
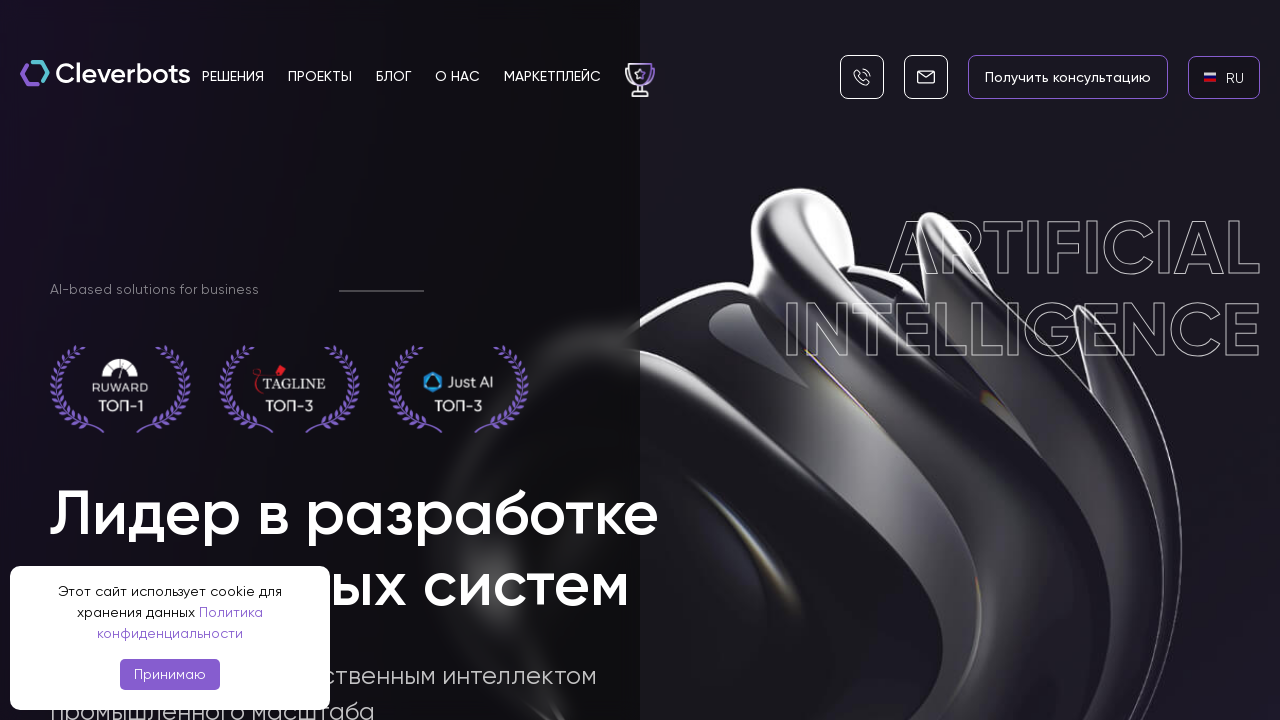

Waited for phone section label 'Контактный телефон' to appear
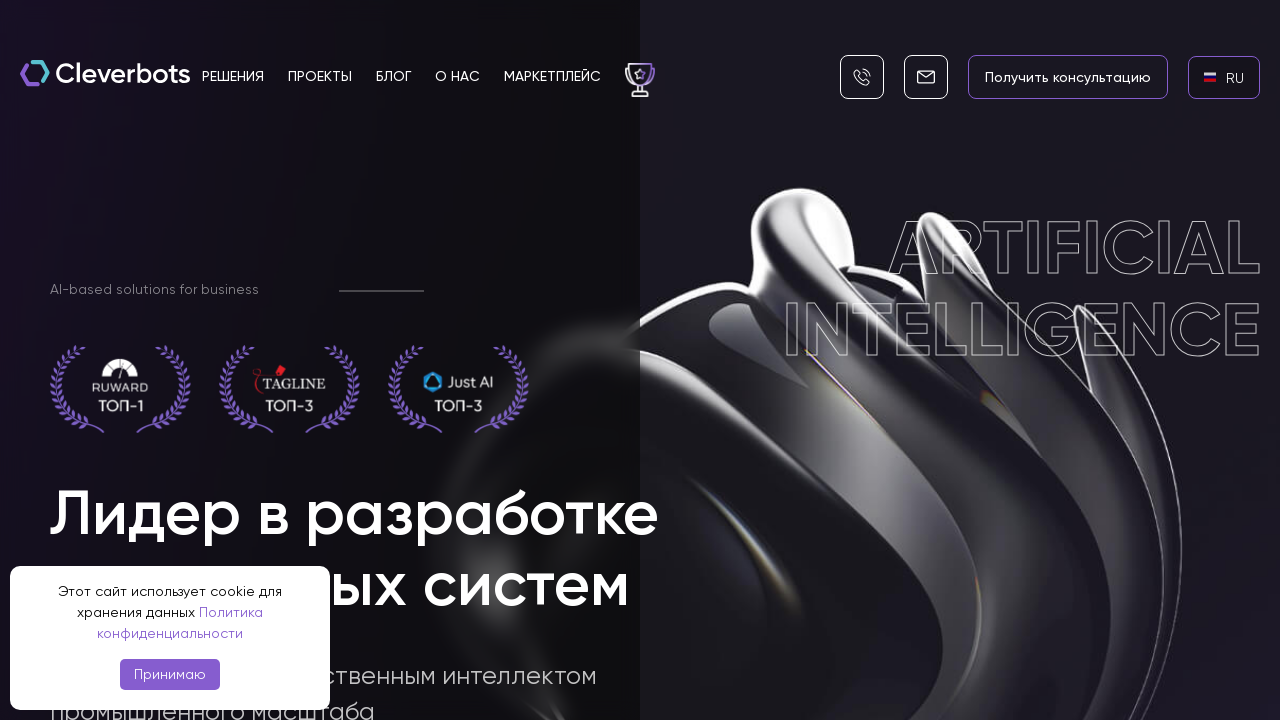

Verified phone number '+7 (495) 115-82-19' is displayed in contact info
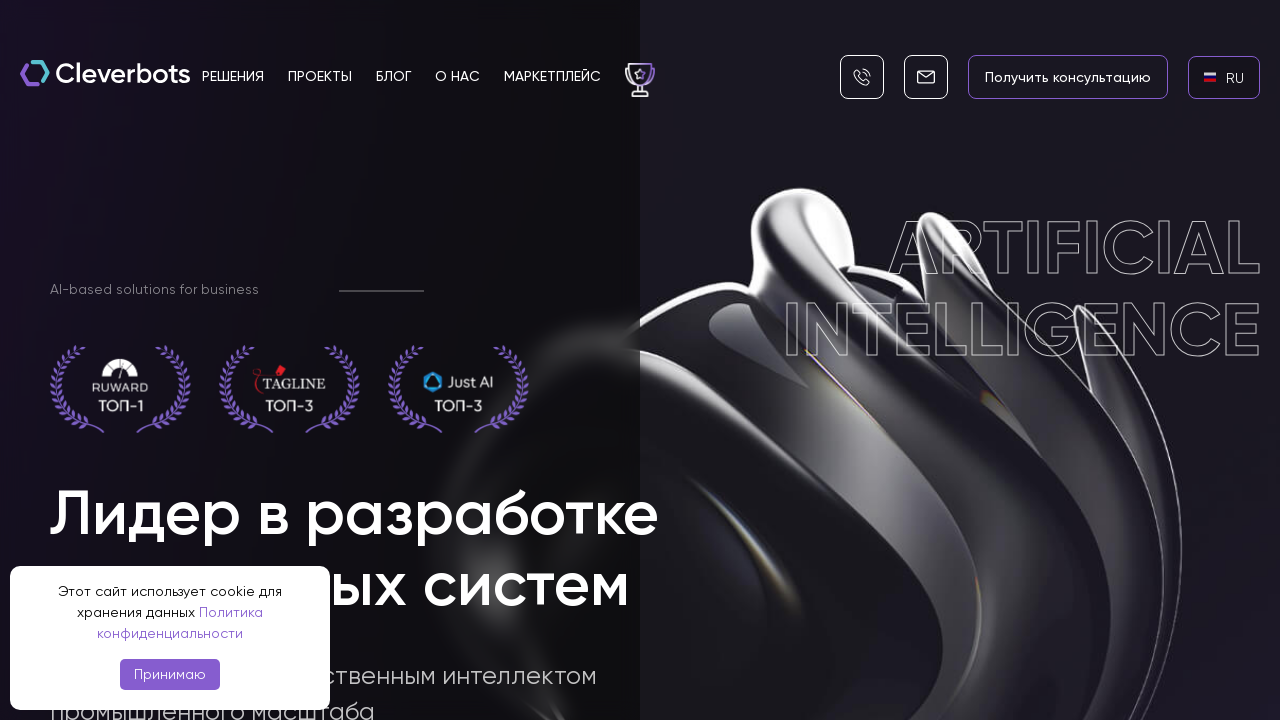

Waited for email section label 'Электронная почта' to appear
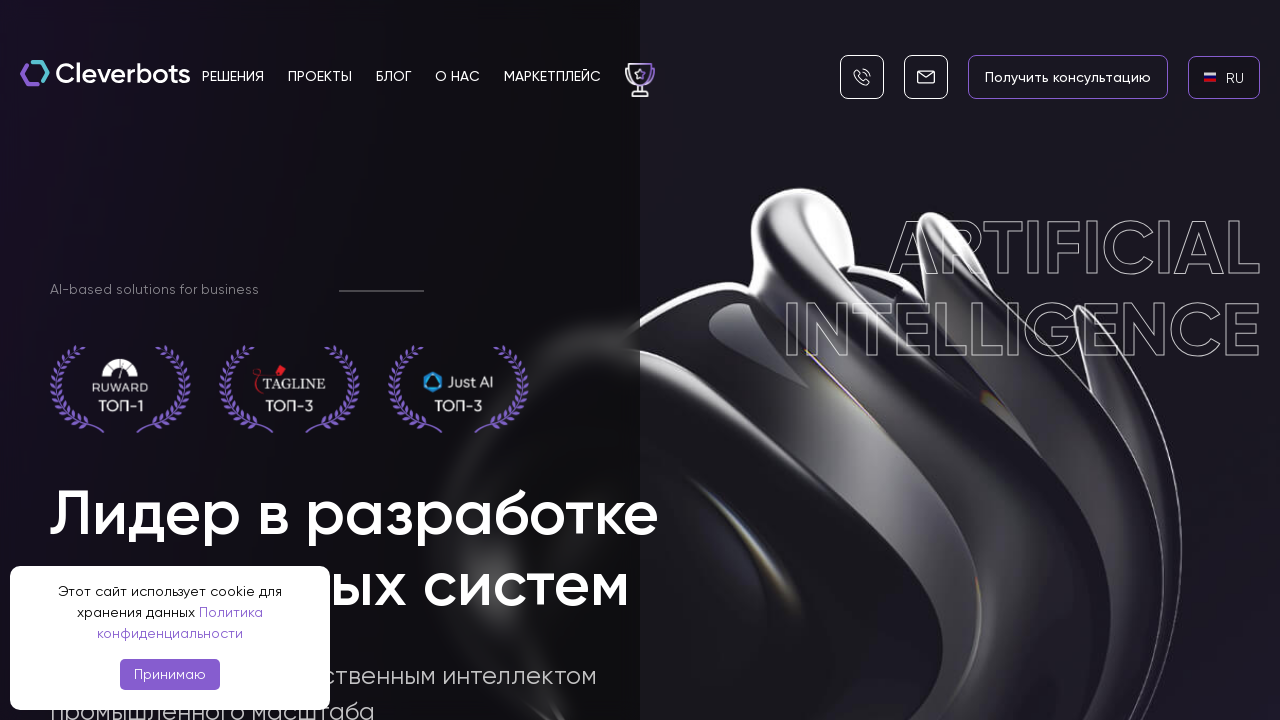

Verified email address 'info@cleverbots.ru' is displayed in contact info
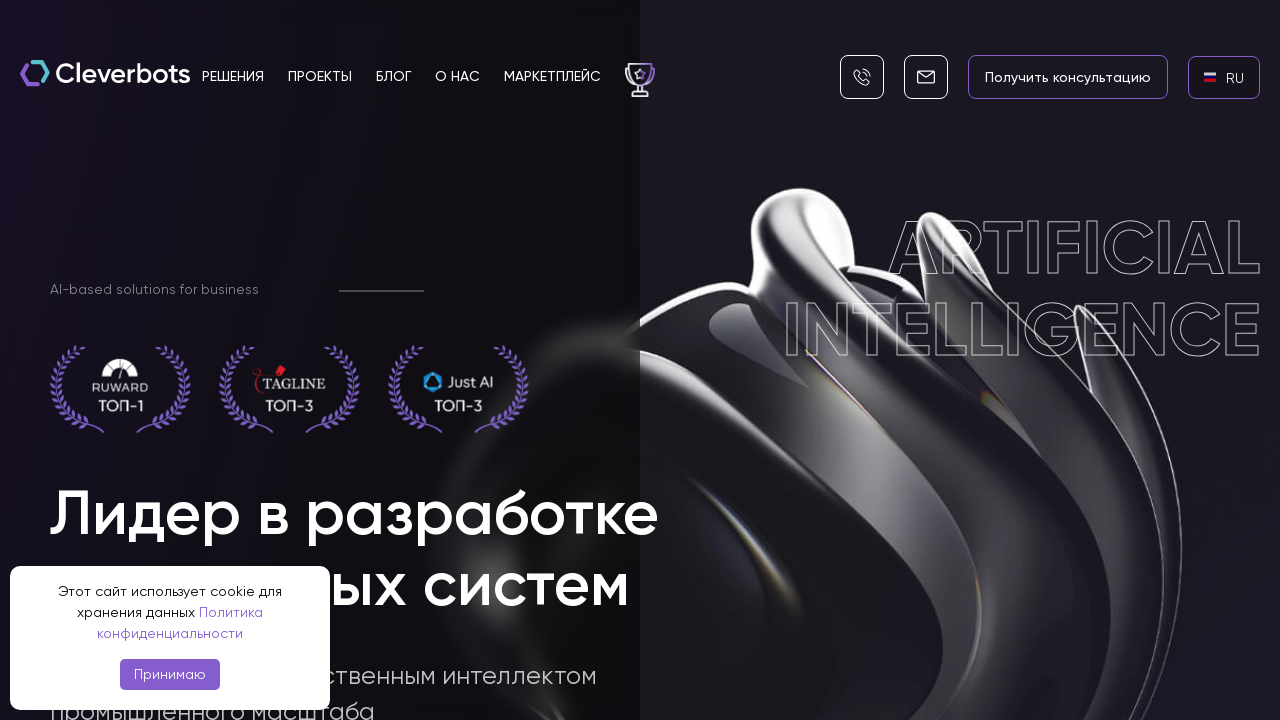

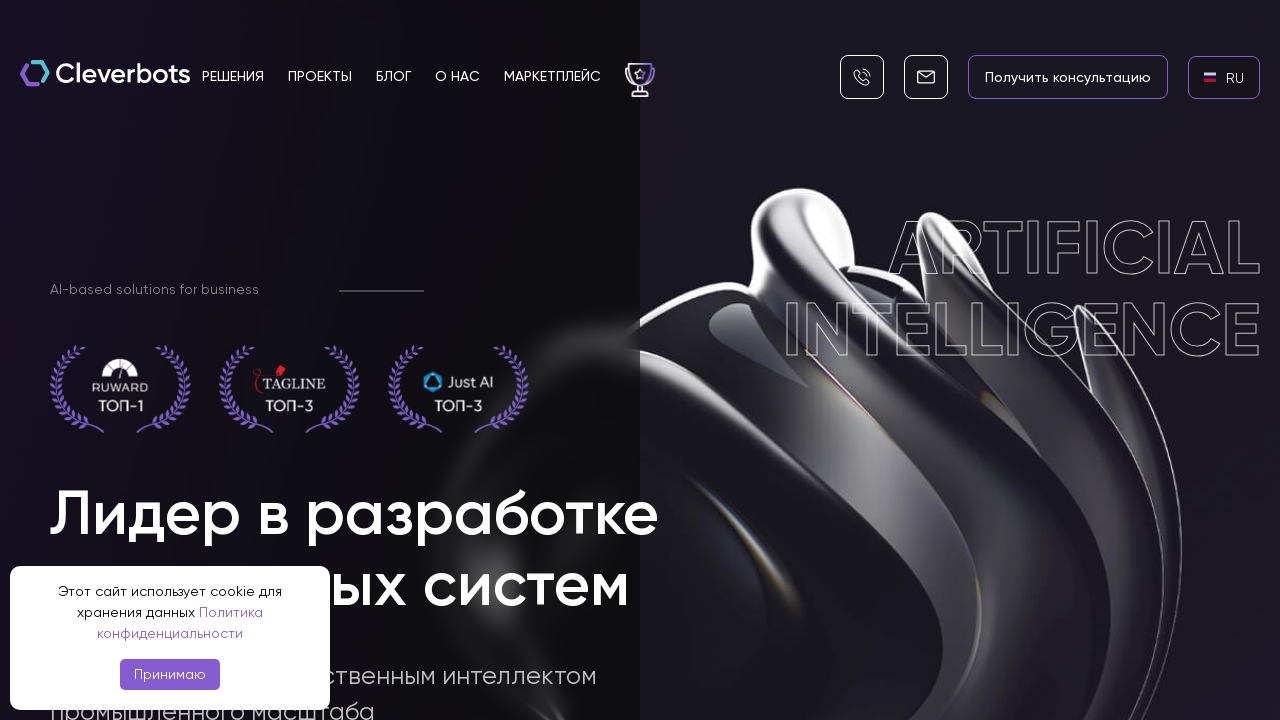